Navigates to a SNILS generator website and extracts the generated SNILS number

Starting URL: https://ortex.github.io/snils-generator/

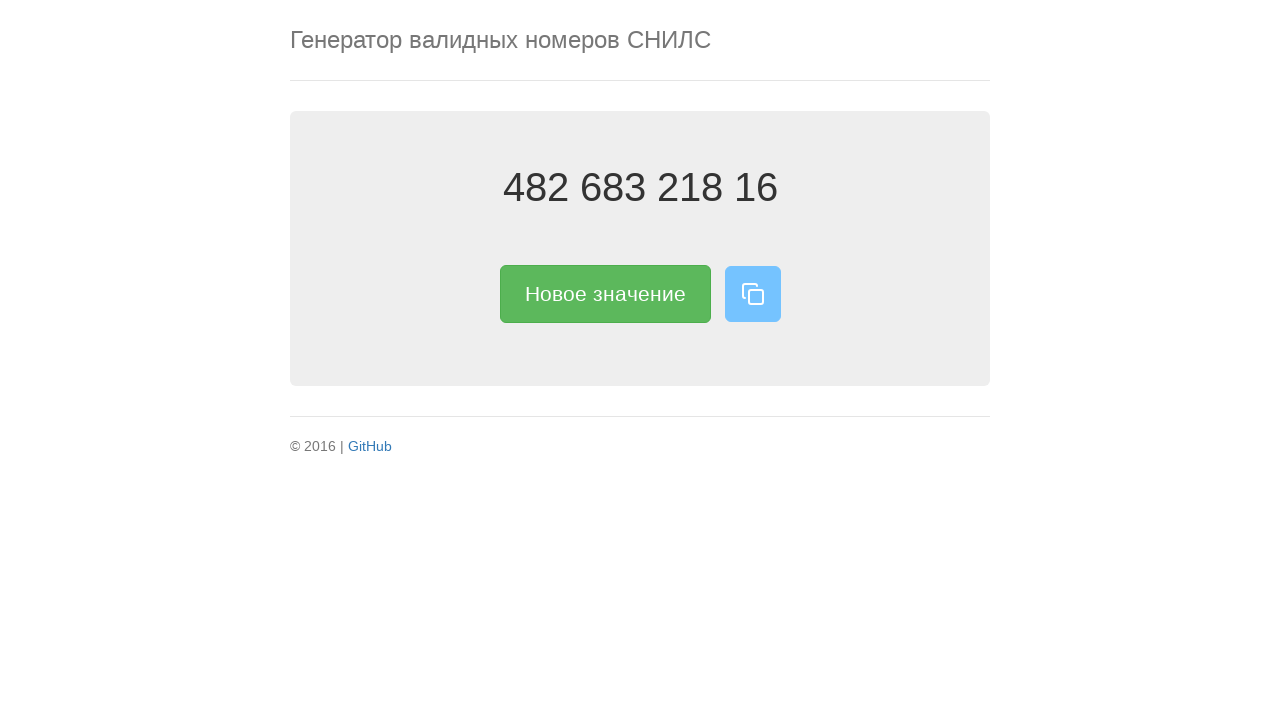

Navigated to SNILS generator website
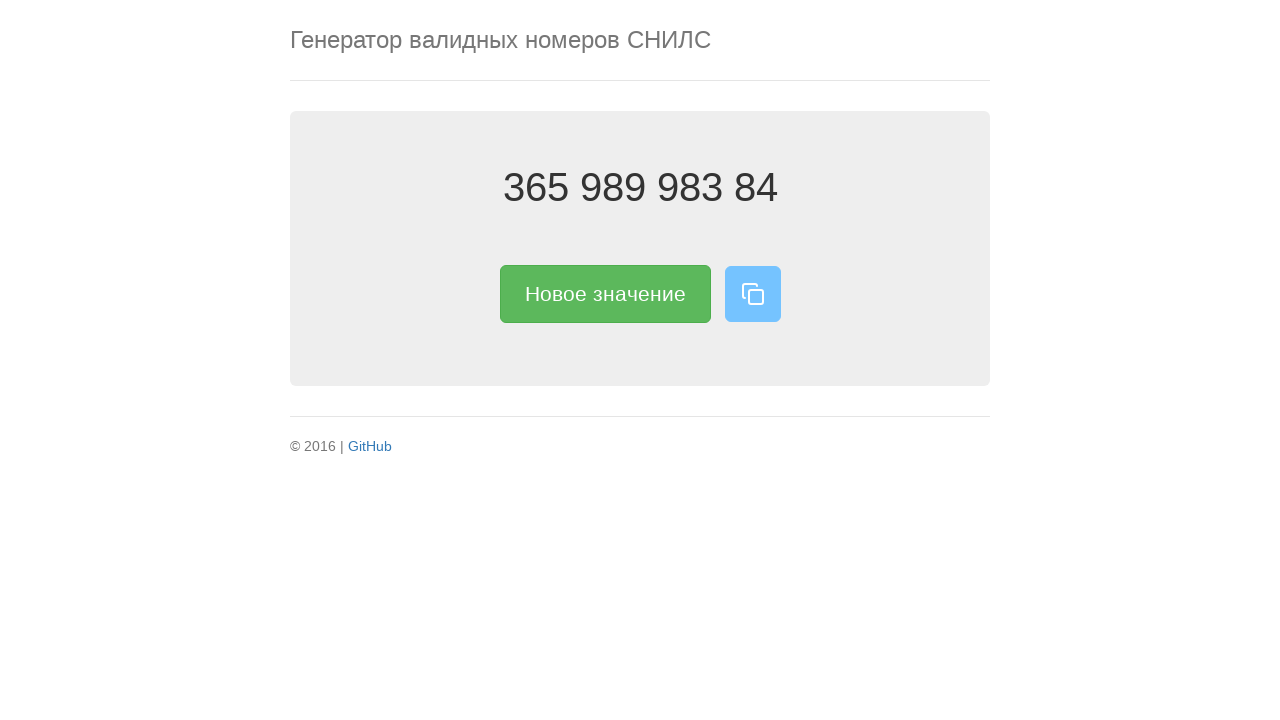

Located SNILS element on the page
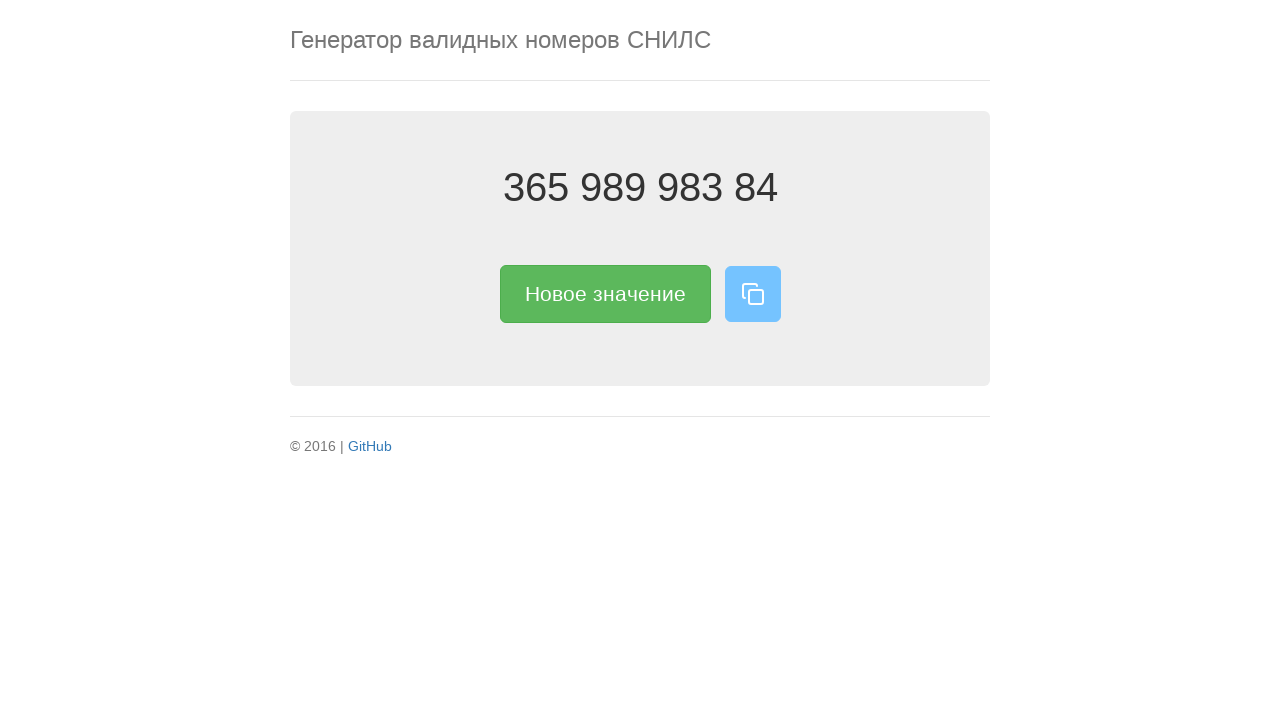

Extracted SNILS number: 365 989 983 84
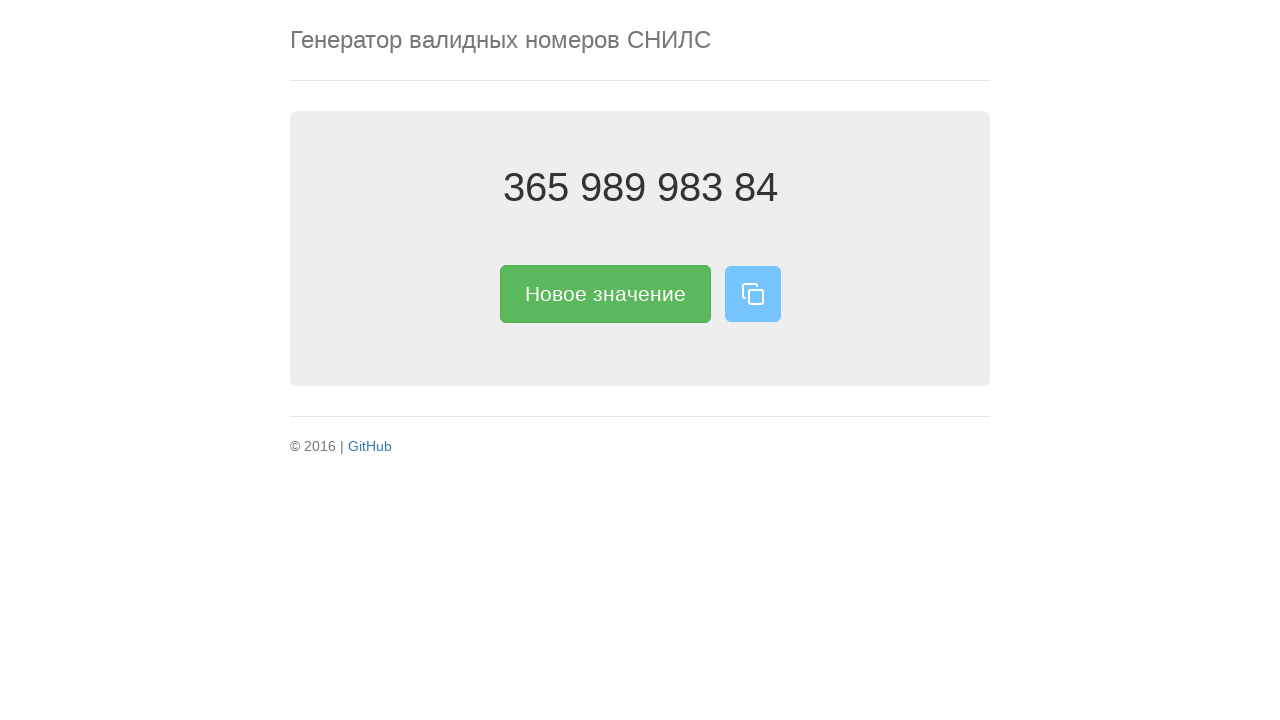

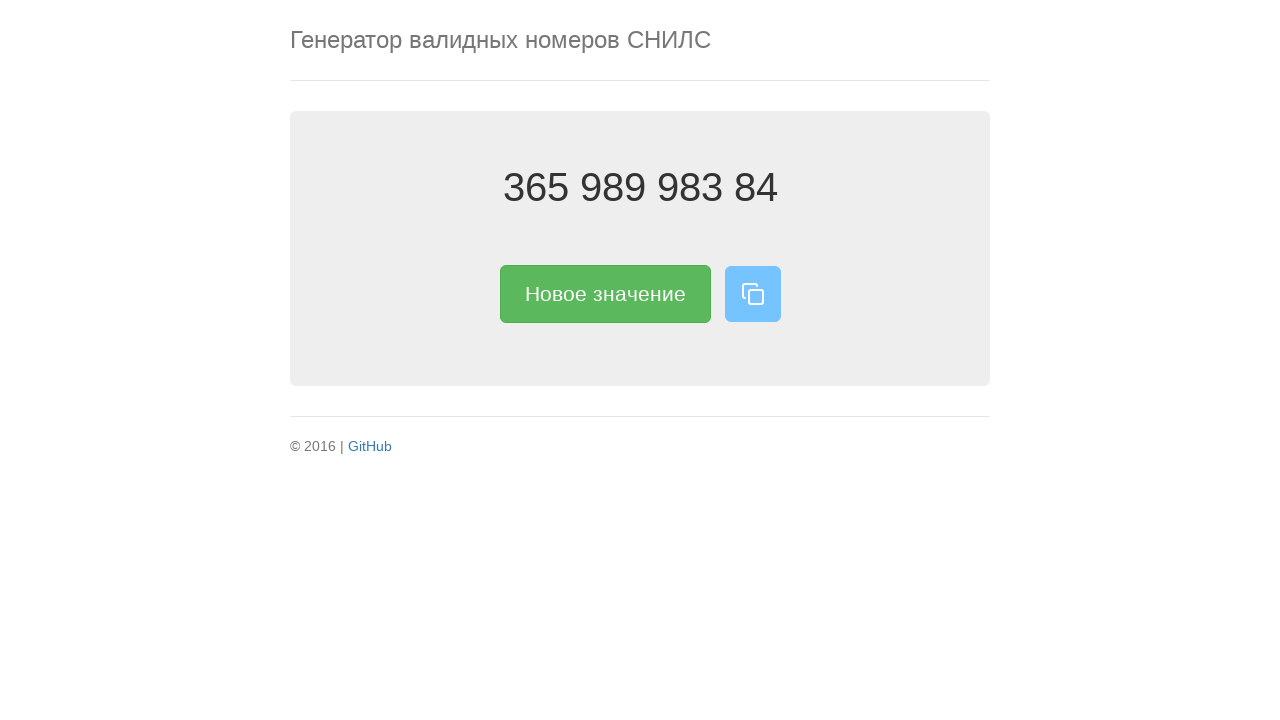